Tests clicking the submit button on the form

Starting URL: https://bonigarcia.dev/selenium-webdriver-java/web-form.html

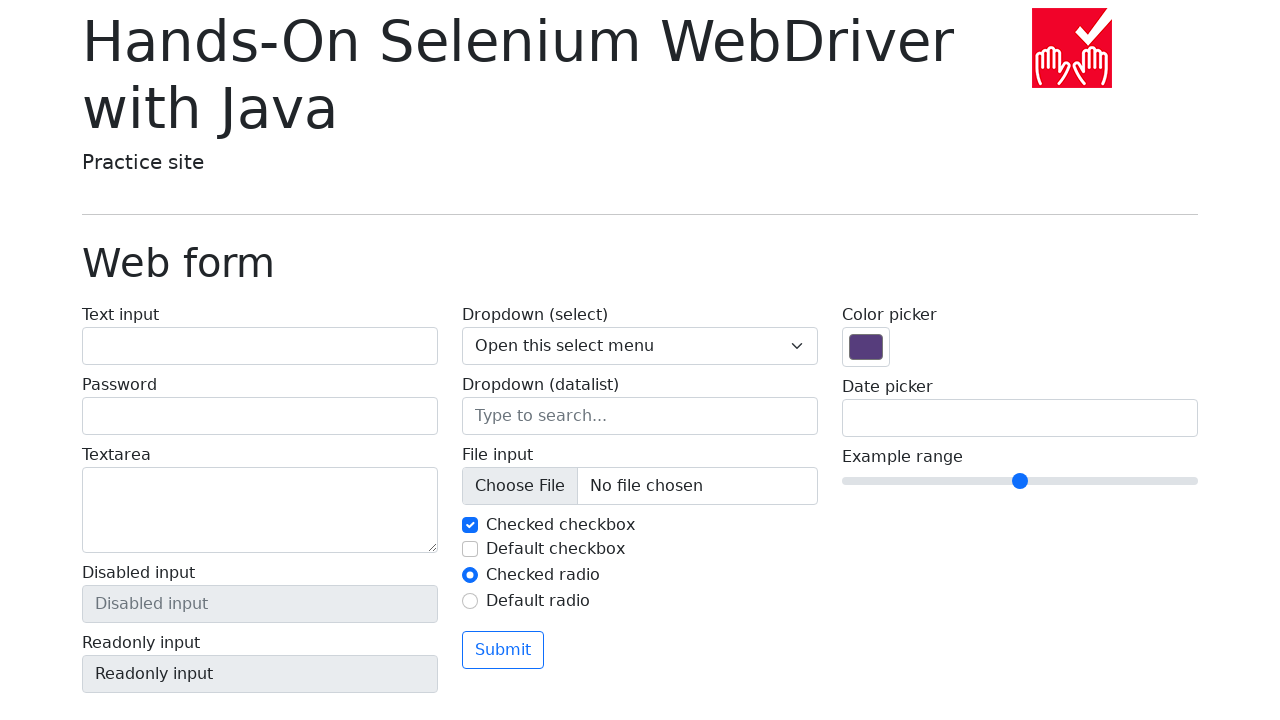

Navigated to web form page
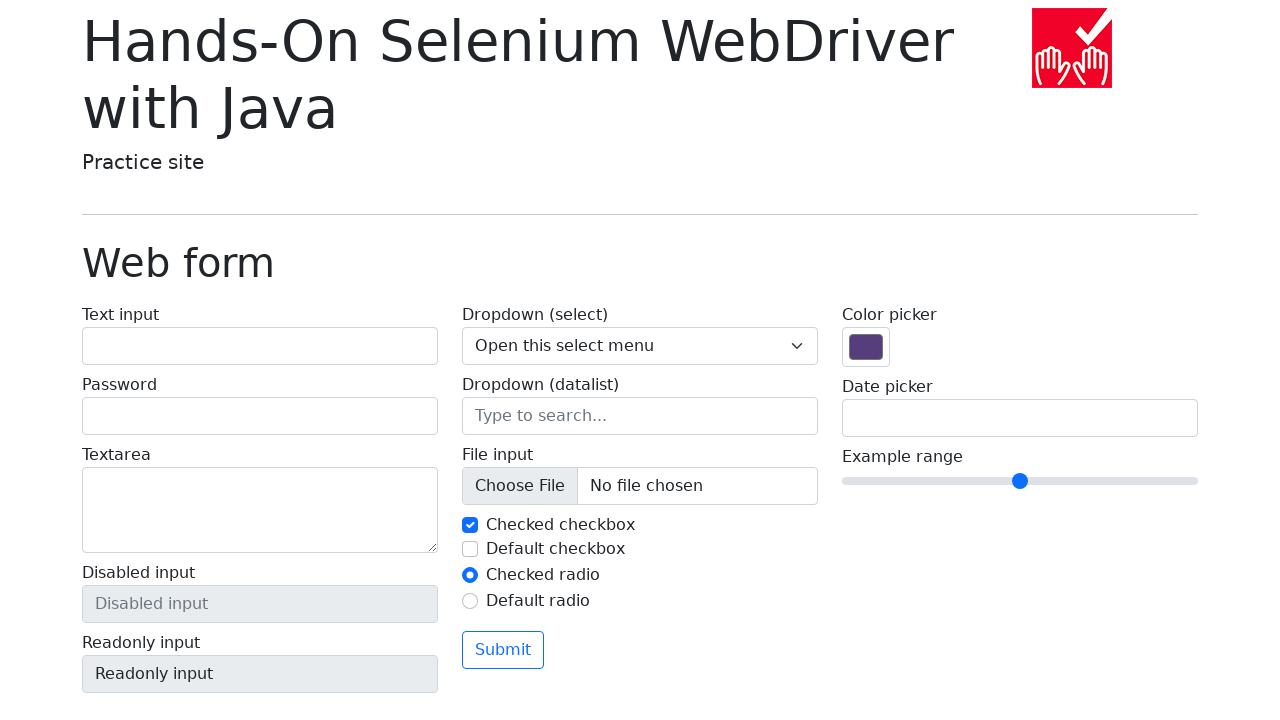

Clicked the submit button on the form at (503, 650) on .btn-outline-primary
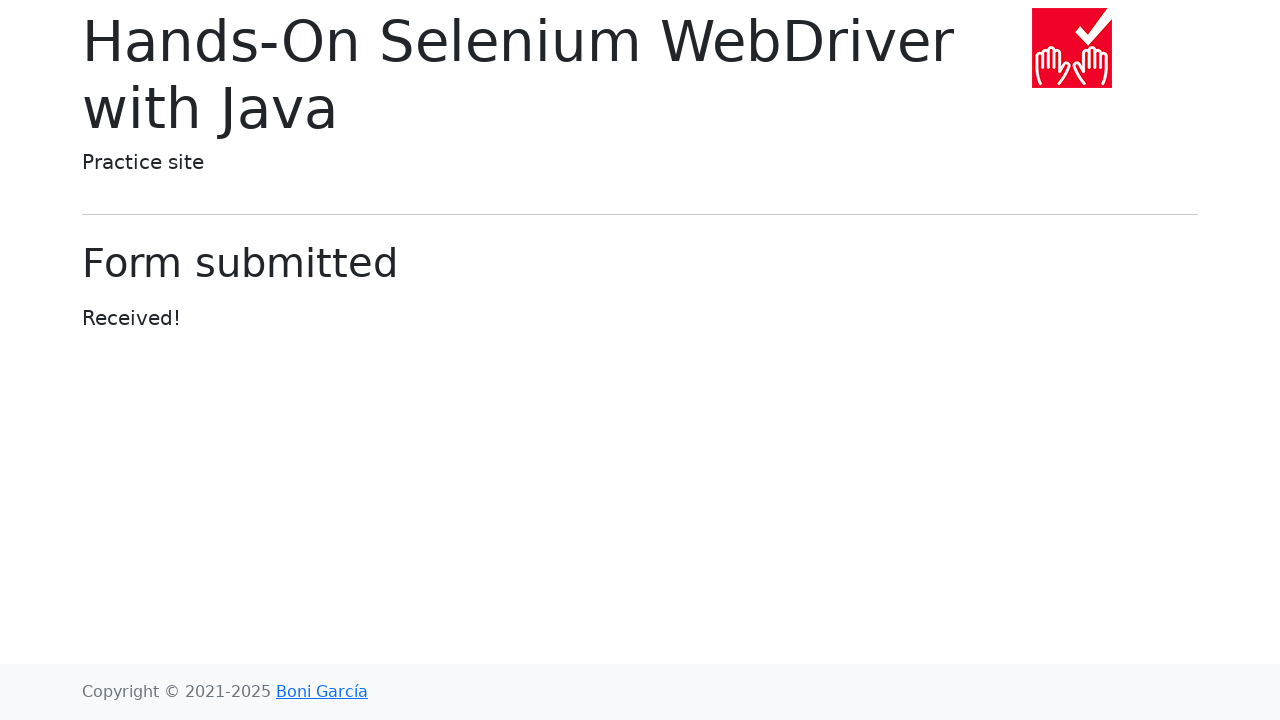

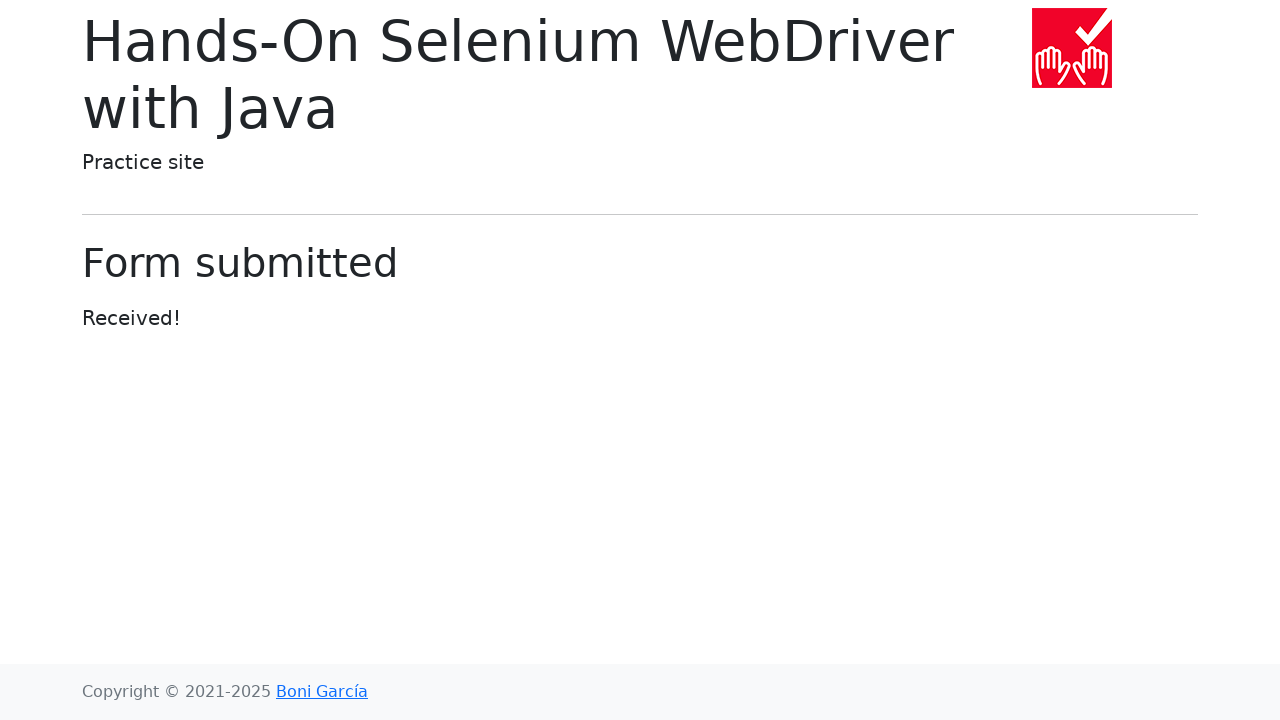